Tests jQuery UI datepicker by navigating through months and years to select a specific date (March 8, 2027)

Starting URL: https://jqueryui.com/datepicker/

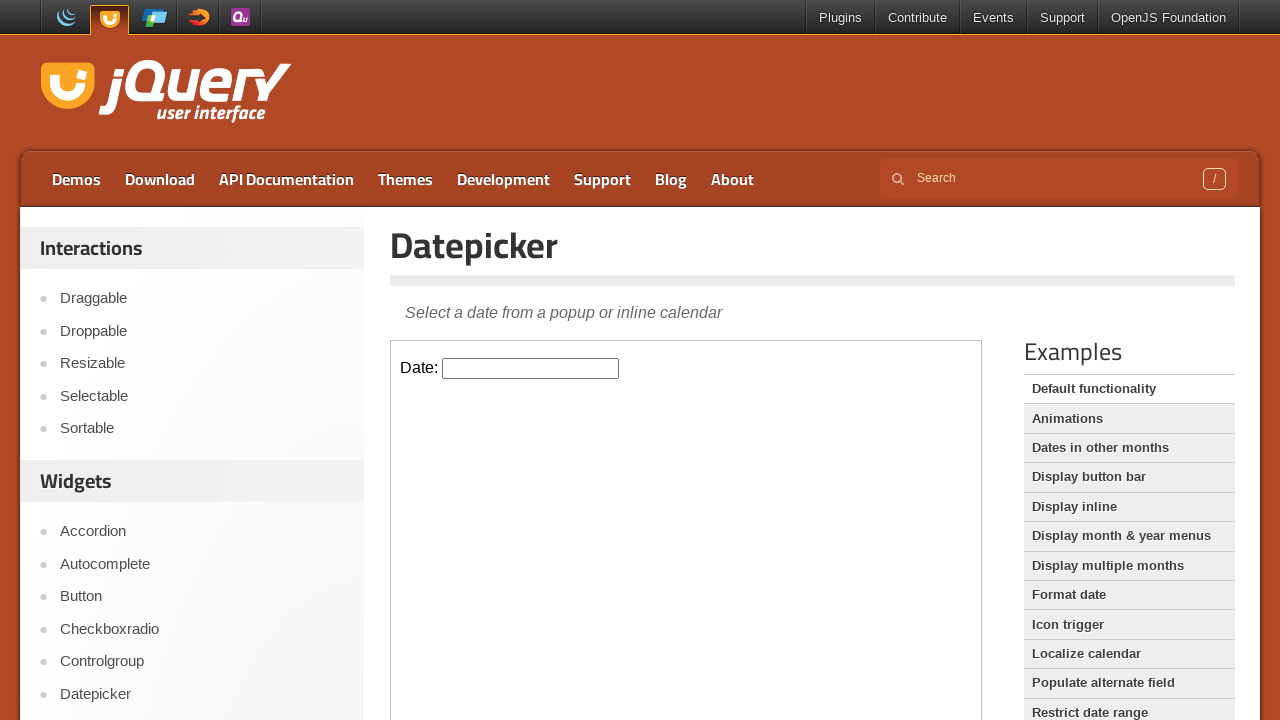

Located iframe containing datepicker demo
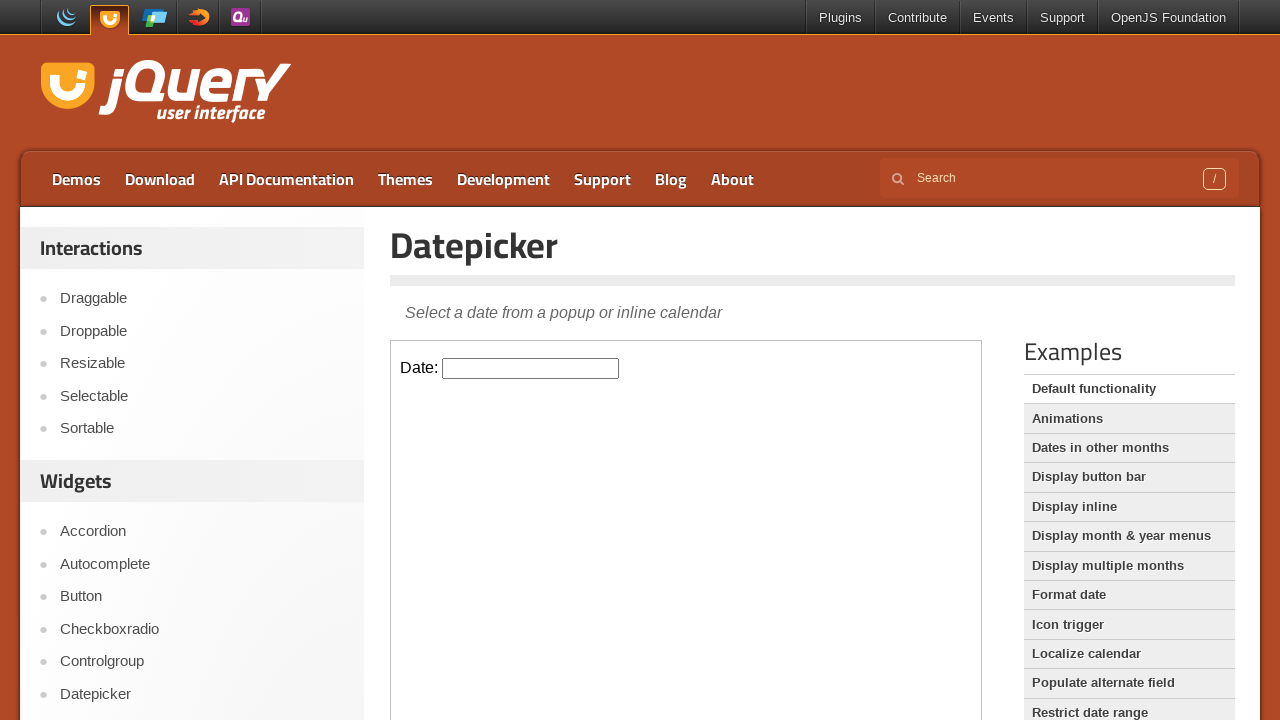

Clicked datepicker input to open calendar at (531, 368) on iframe.demo-frame >> internal:control=enter-frame >> #datepicker
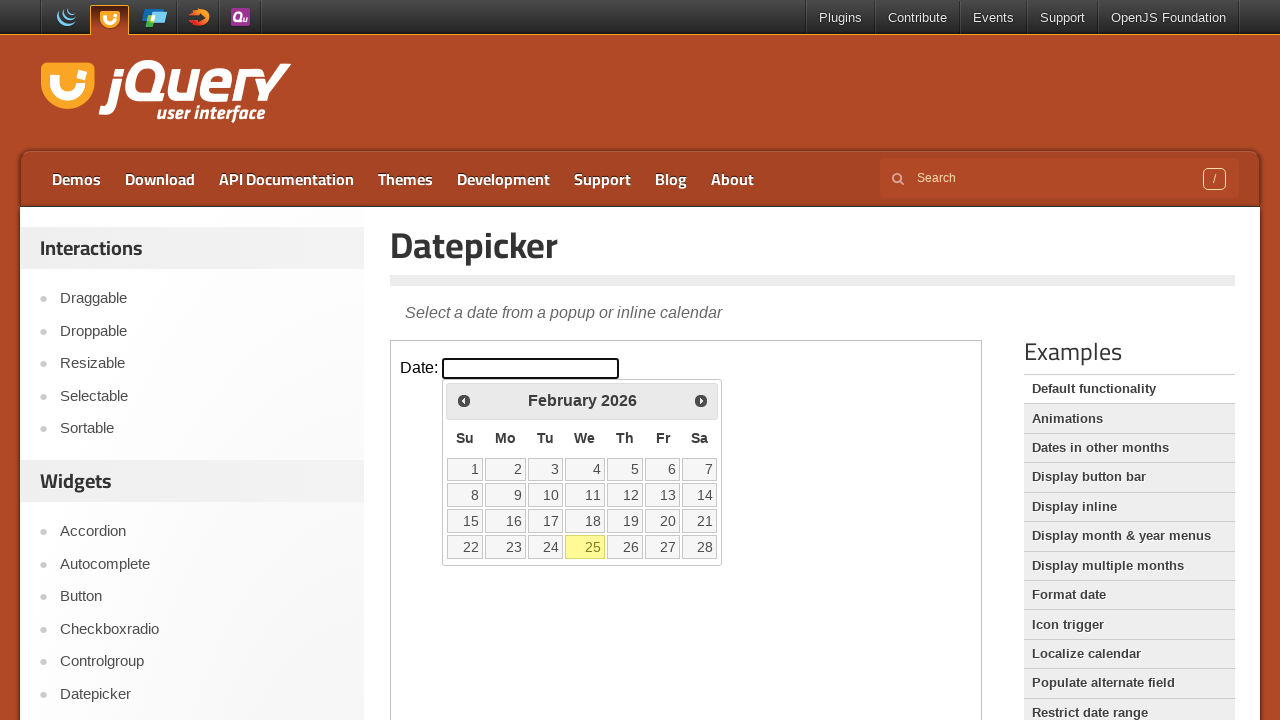

Clicked next arrow to navigate forward in years (current: 2026) at (701, 400) on iframe.demo-frame >> internal:control=enter-frame >> span.ui-icon.ui-icon-circle
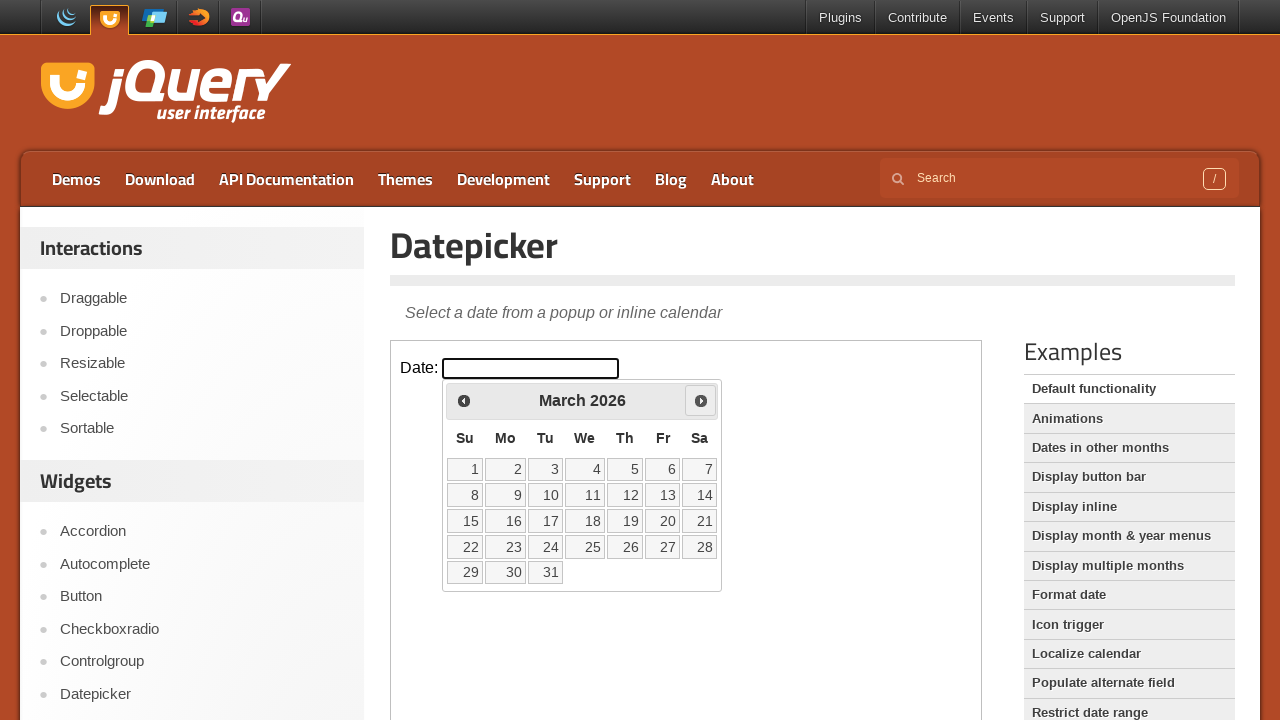

Clicked next arrow to navigate forward in years (current: 2026) at (701, 400) on iframe.demo-frame >> internal:control=enter-frame >> span.ui-icon.ui-icon-circle
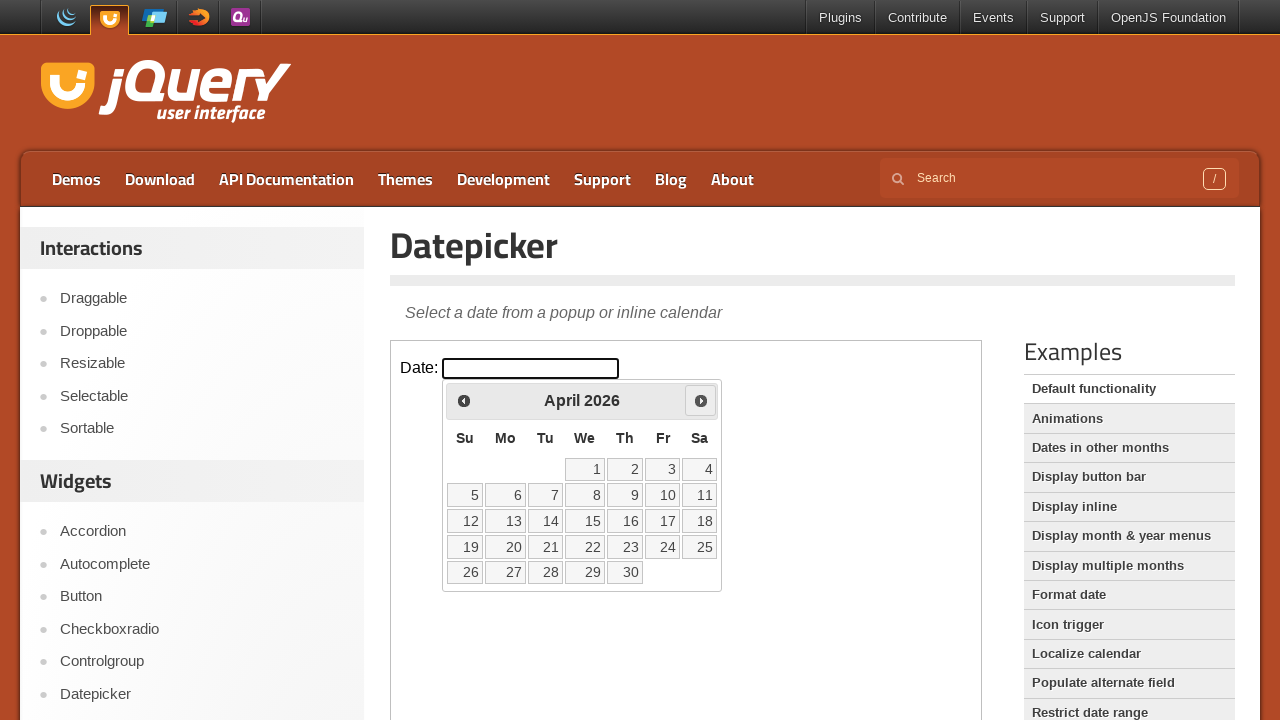

Clicked next arrow to navigate forward in years (current: 2026) at (701, 400) on iframe.demo-frame >> internal:control=enter-frame >> span.ui-icon.ui-icon-circle
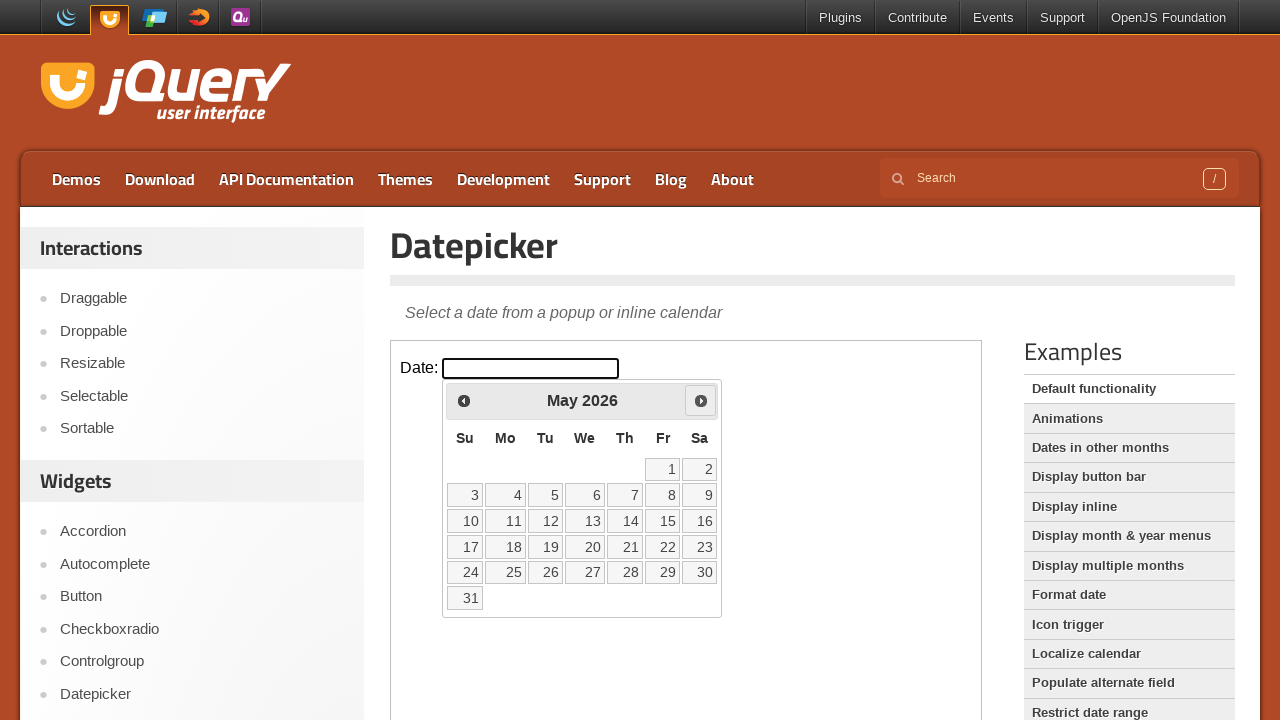

Clicked next arrow to navigate forward in years (current: 2026) at (701, 400) on iframe.demo-frame >> internal:control=enter-frame >> span.ui-icon.ui-icon-circle
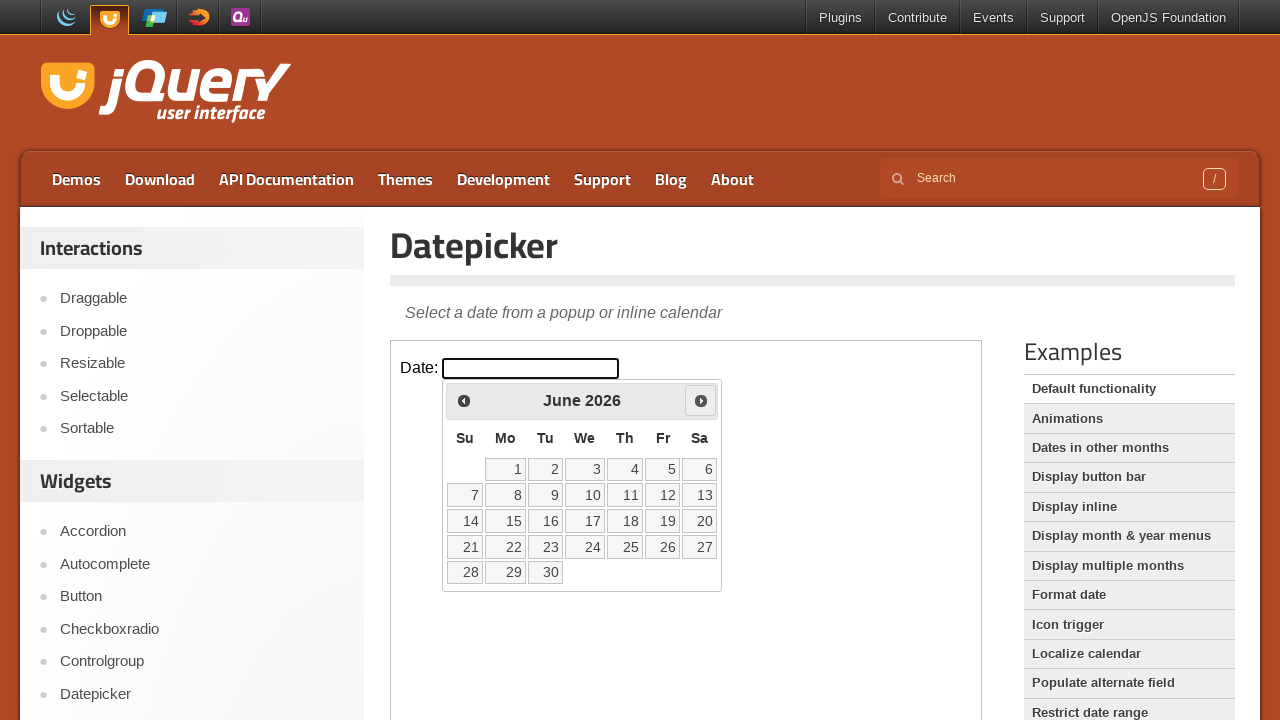

Clicked next arrow to navigate forward in years (current: 2026) at (701, 400) on iframe.demo-frame >> internal:control=enter-frame >> span.ui-icon.ui-icon-circle
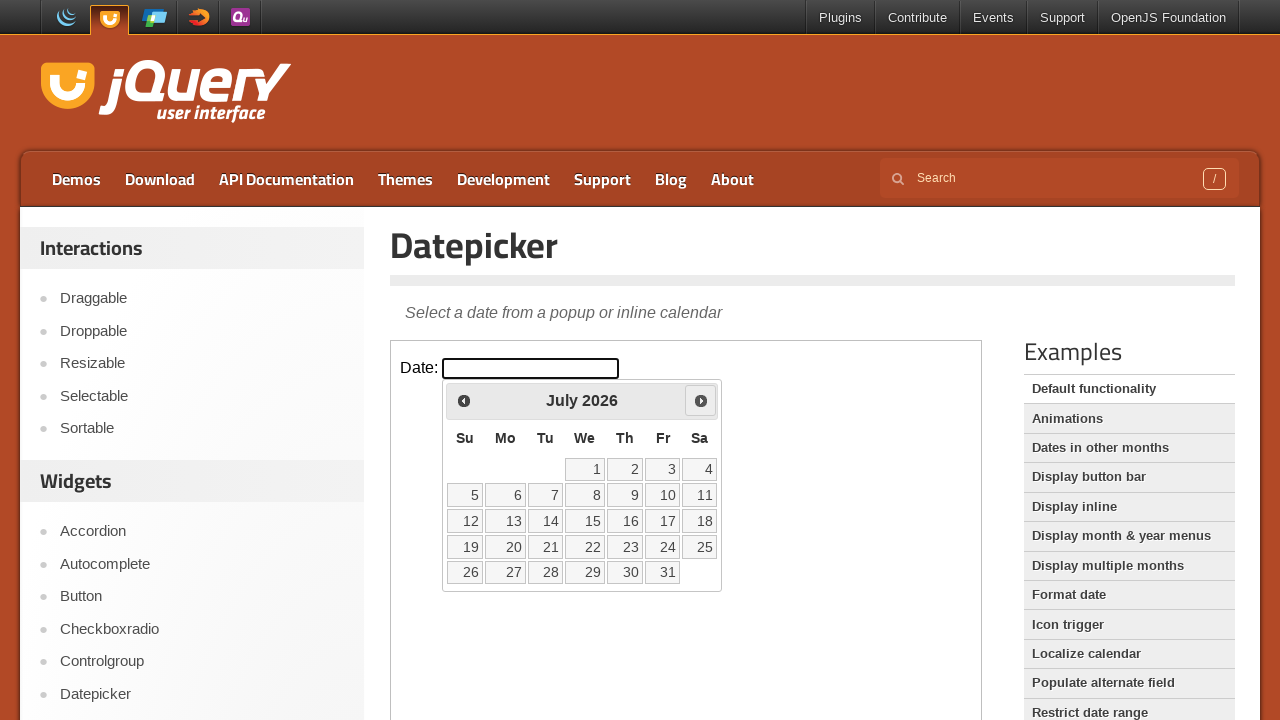

Clicked next arrow to navigate forward in years (current: 2026) at (701, 400) on iframe.demo-frame >> internal:control=enter-frame >> span.ui-icon.ui-icon-circle
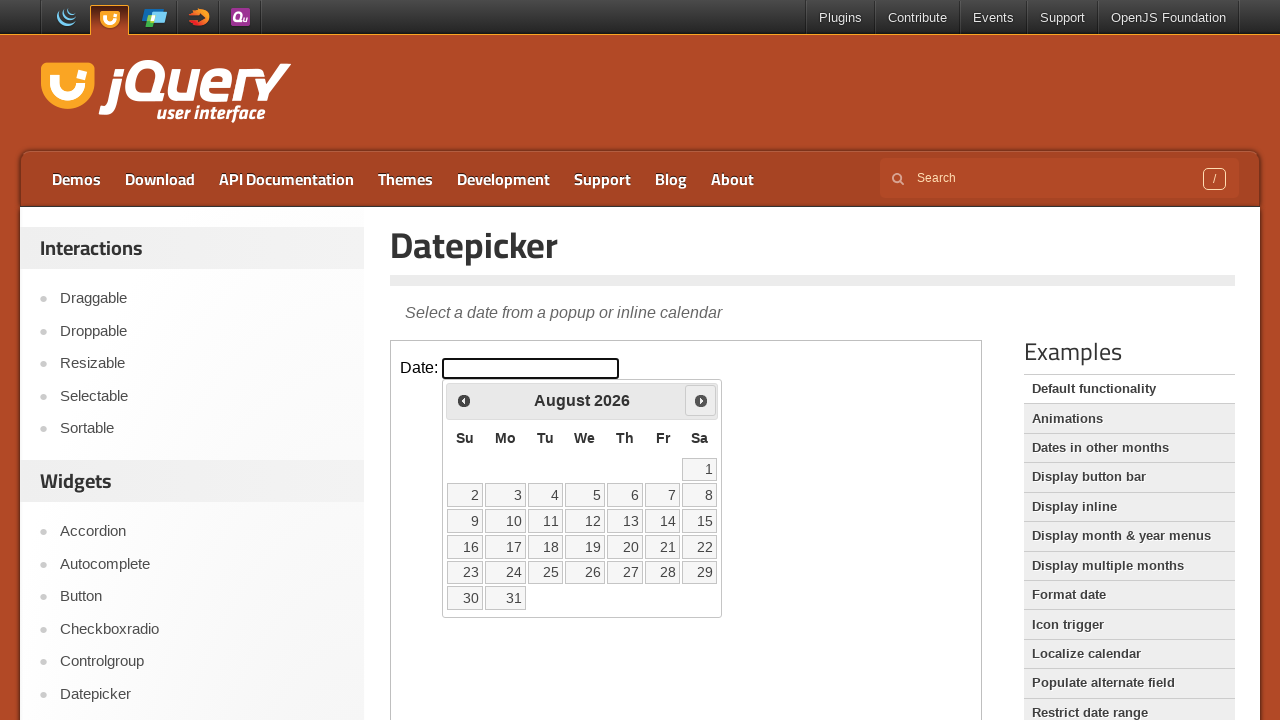

Clicked next arrow to navigate forward in years (current: 2026) at (701, 400) on iframe.demo-frame >> internal:control=enter-frame >> span.ui-icon.ui-icon-circle
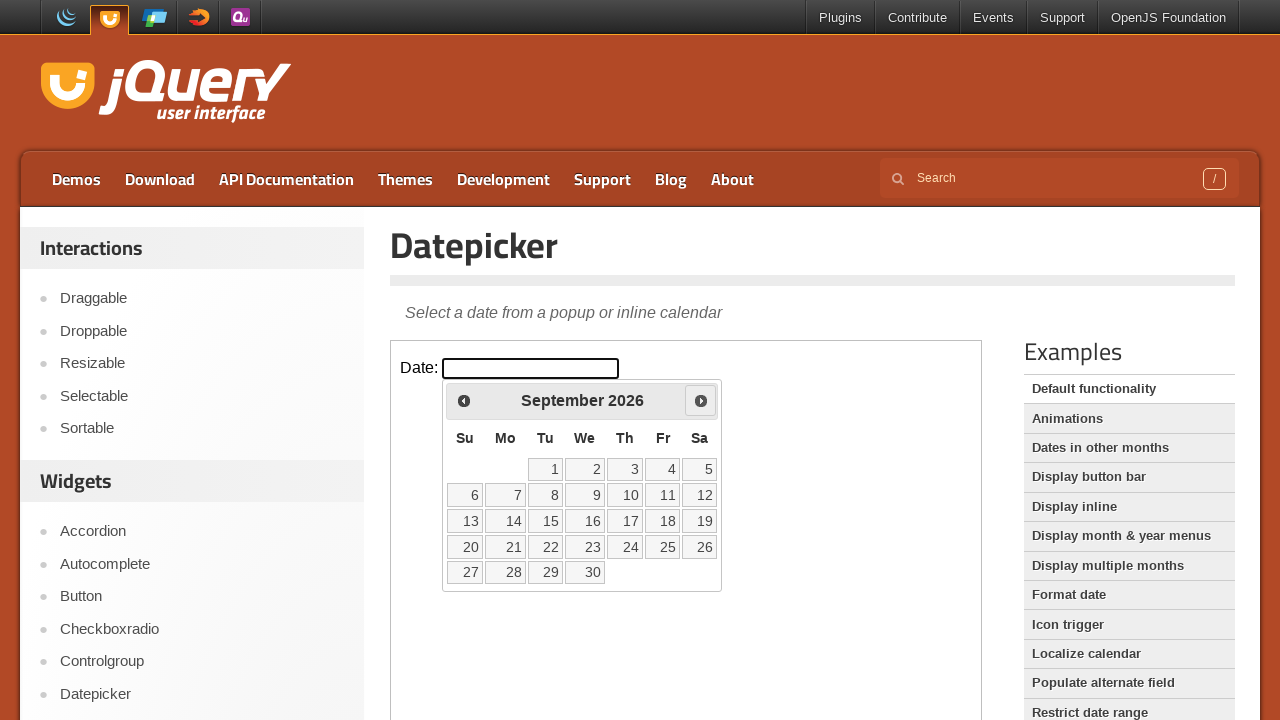

Clicked next arrow to navigate forward in years (current: 2026) at (701, 400) on iframe.demo-frame >> internal:control=enter-frame >> span.ui-icon.ui-icon-circle
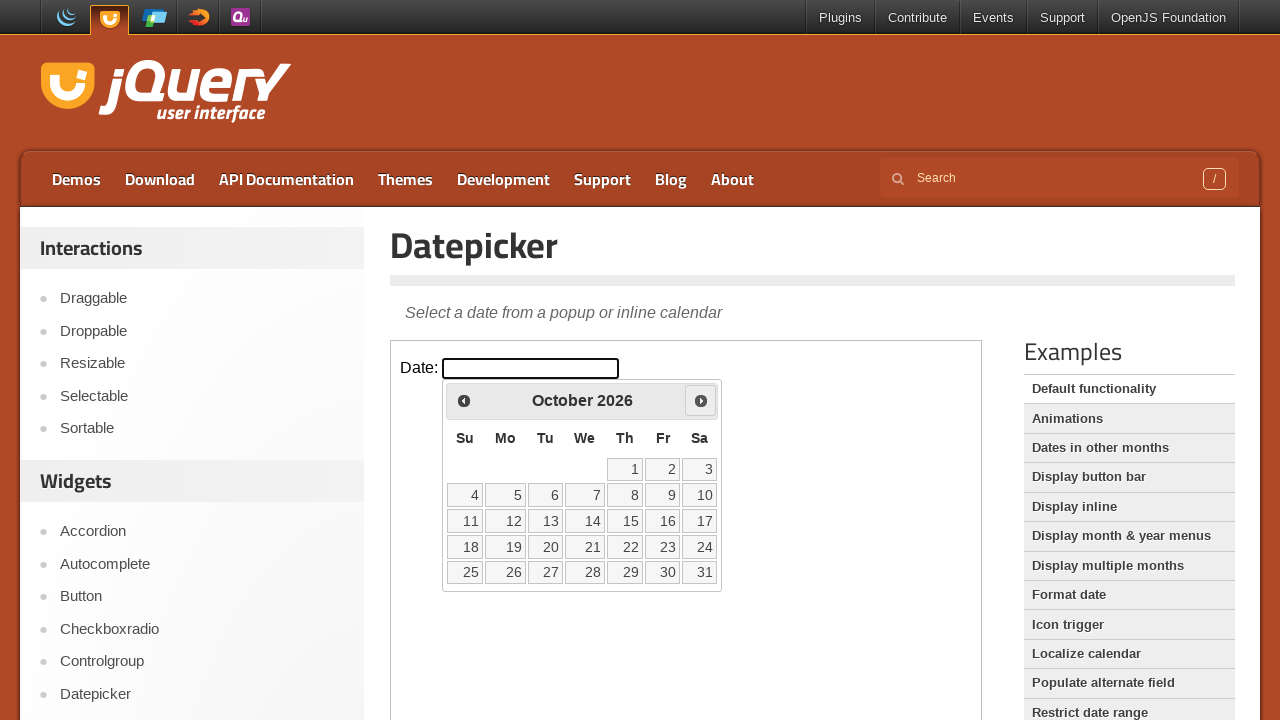

Clicked next arrow to navigate forward in years (current: 2026) at (701, 400) on iframe.demo-frame >> internal:control=enter-frame >> span.ui-icon.ui-icon-circle
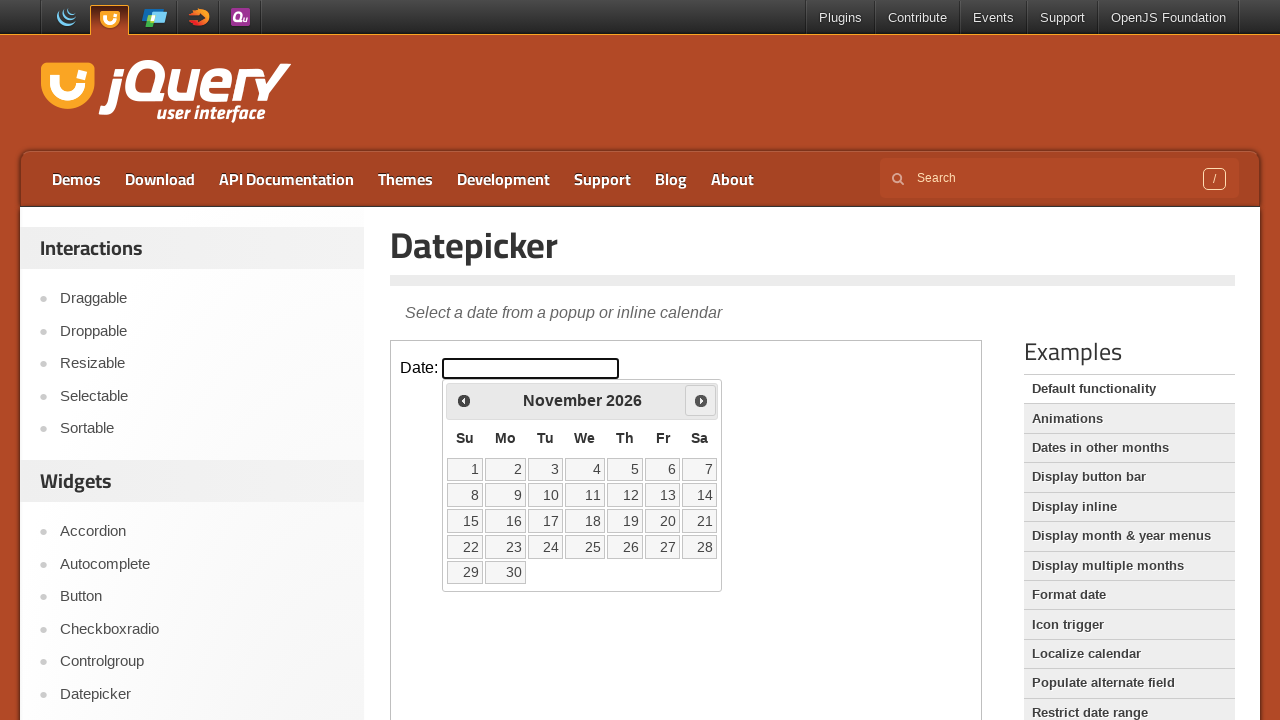

Clicked next arrow to navigate forward in years (current: 2026) at (701, 400) on iframe.demo-frame >> internal:control=enter-frame >> span.ui-icon.ui-icon-circle
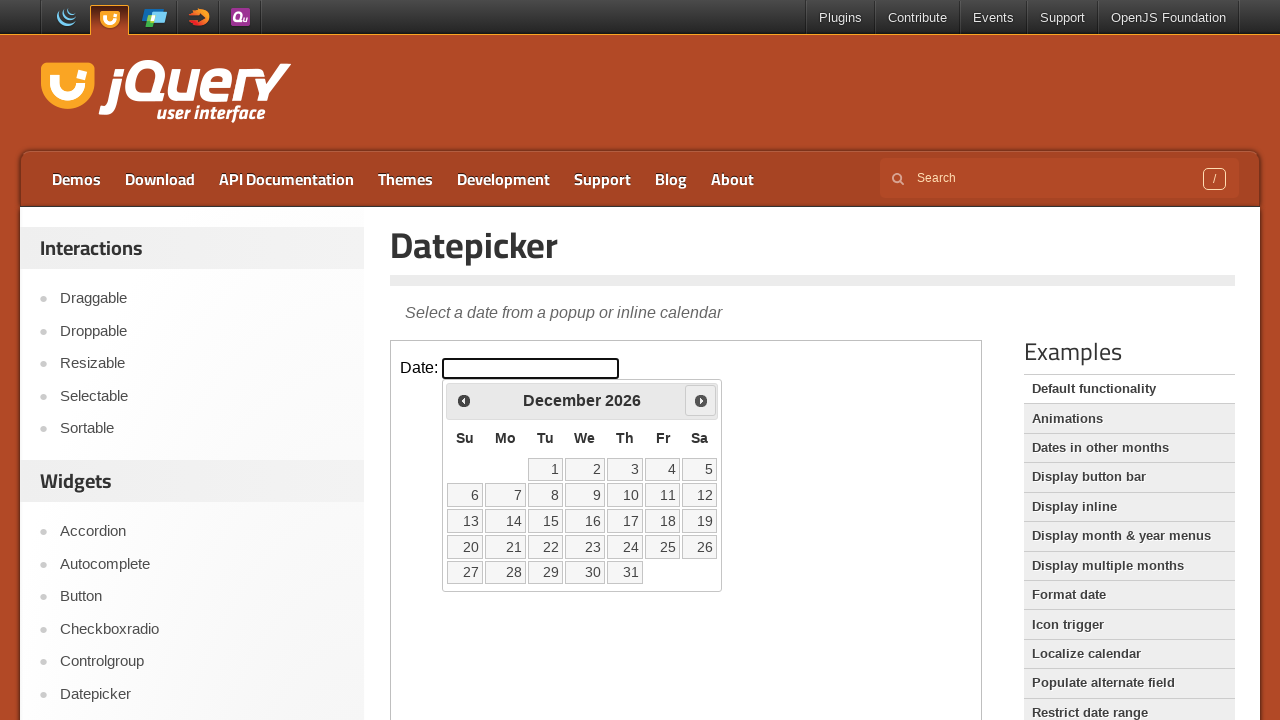

Clicked next arrow to navigate forward in years (current: 2026) at (701, 400) on iframe.demo-frame >> internal:control=enter-frame >> span.ui-icon.ui-icon-circle
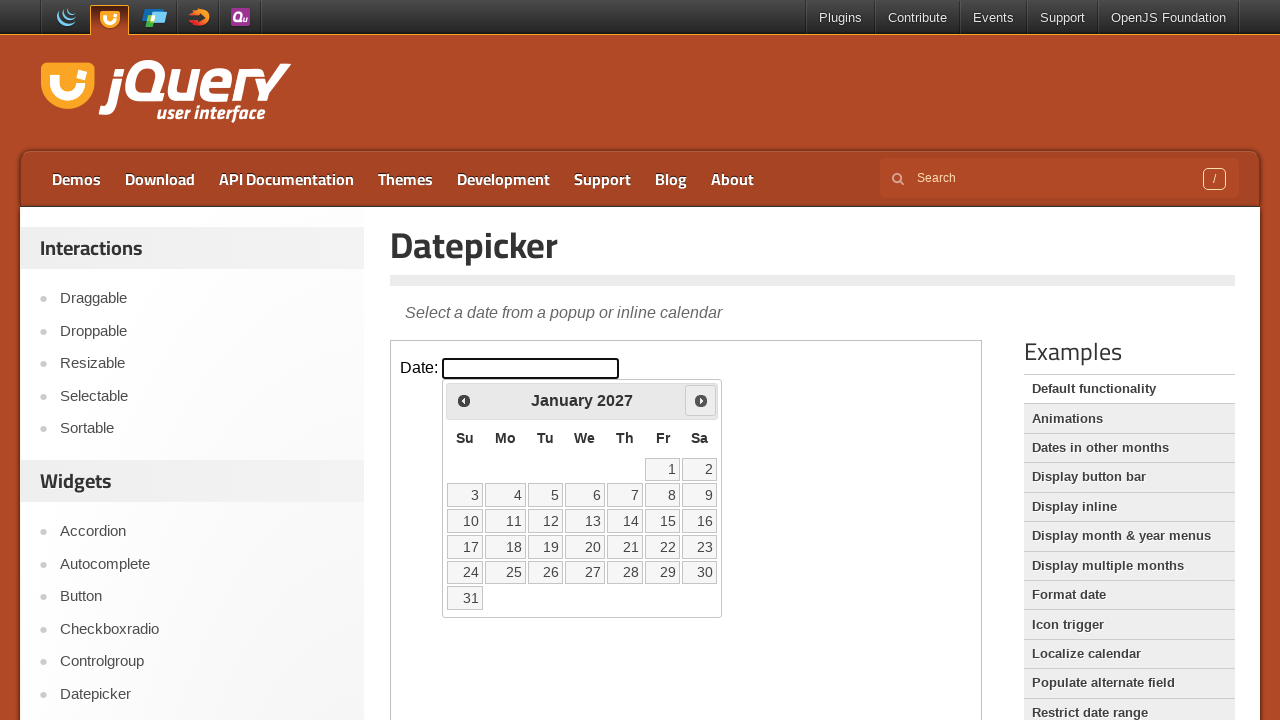

Reached target year 2027
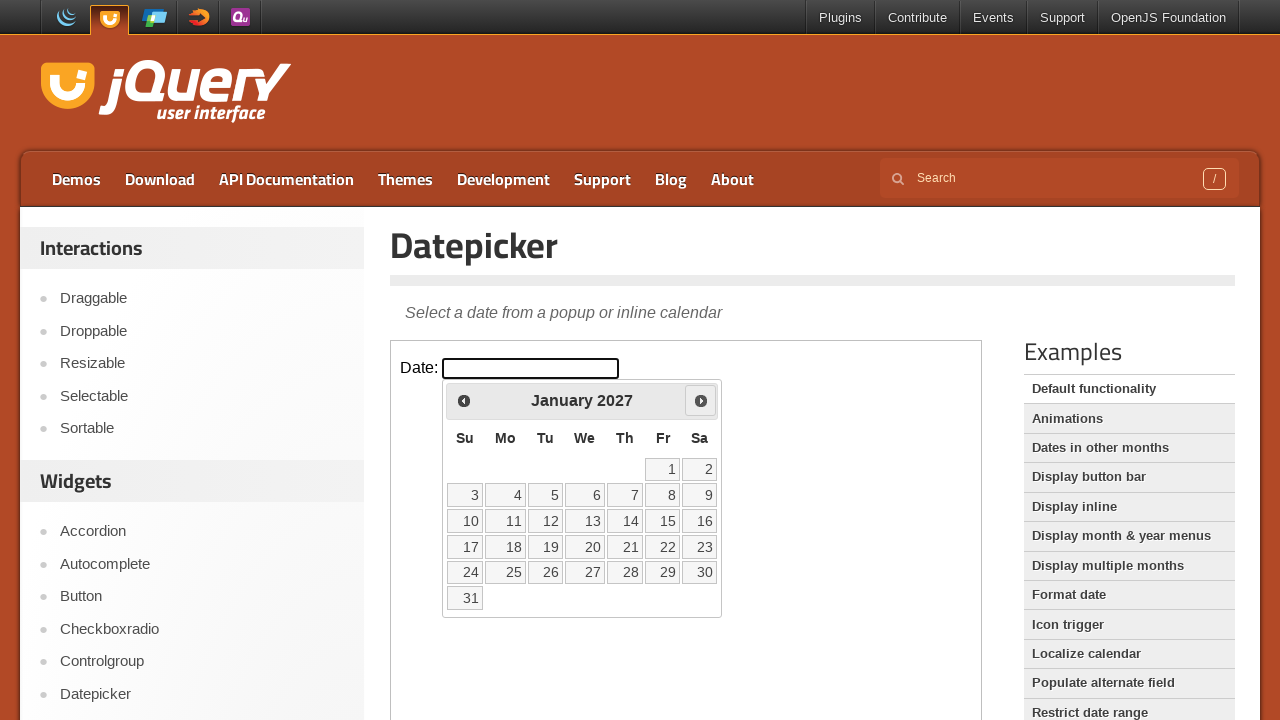

Clicked next arrow to navigate forward in months (current: January) at (701, 400) on iframe.demo-frame >> internal:control=enter-frame >> span.ui-icon.ui-icon-circle
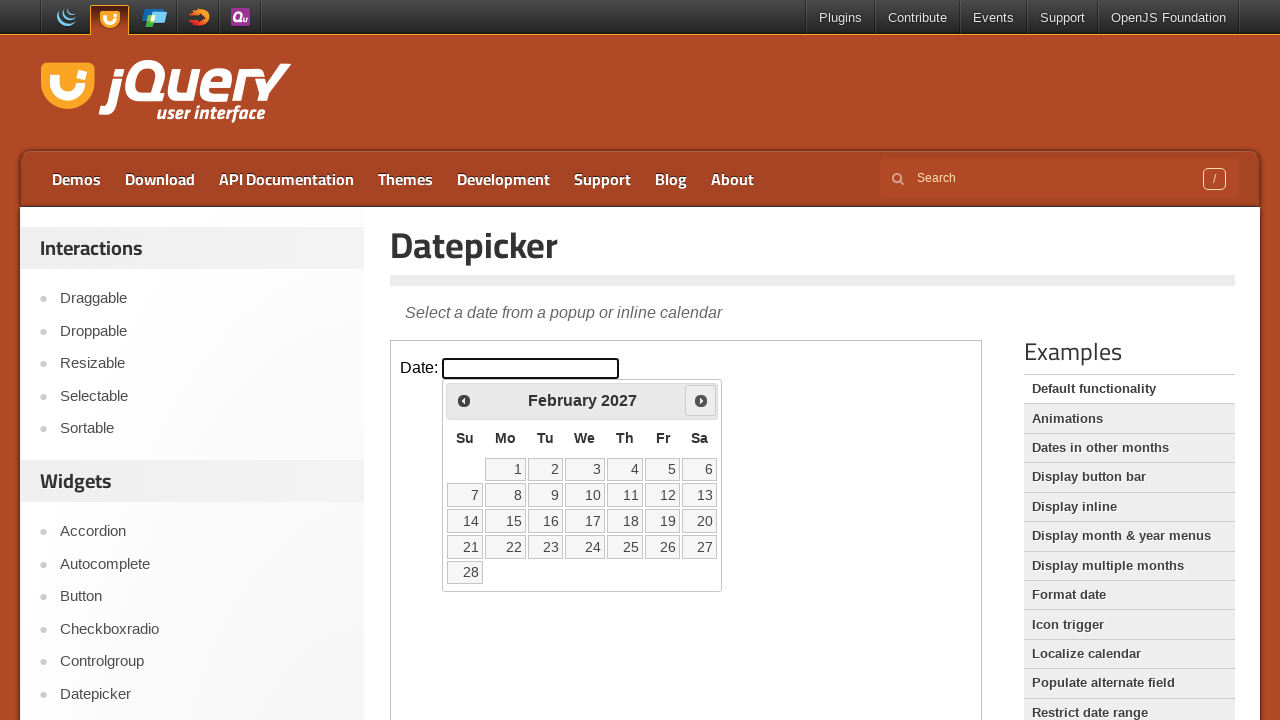

Clicked next arrow to navigate forward in months (current: February) at (701, 400) on iframe.demo-frame >> internal:control=enter-frame >> span.ui-icon.ui-icon-circle
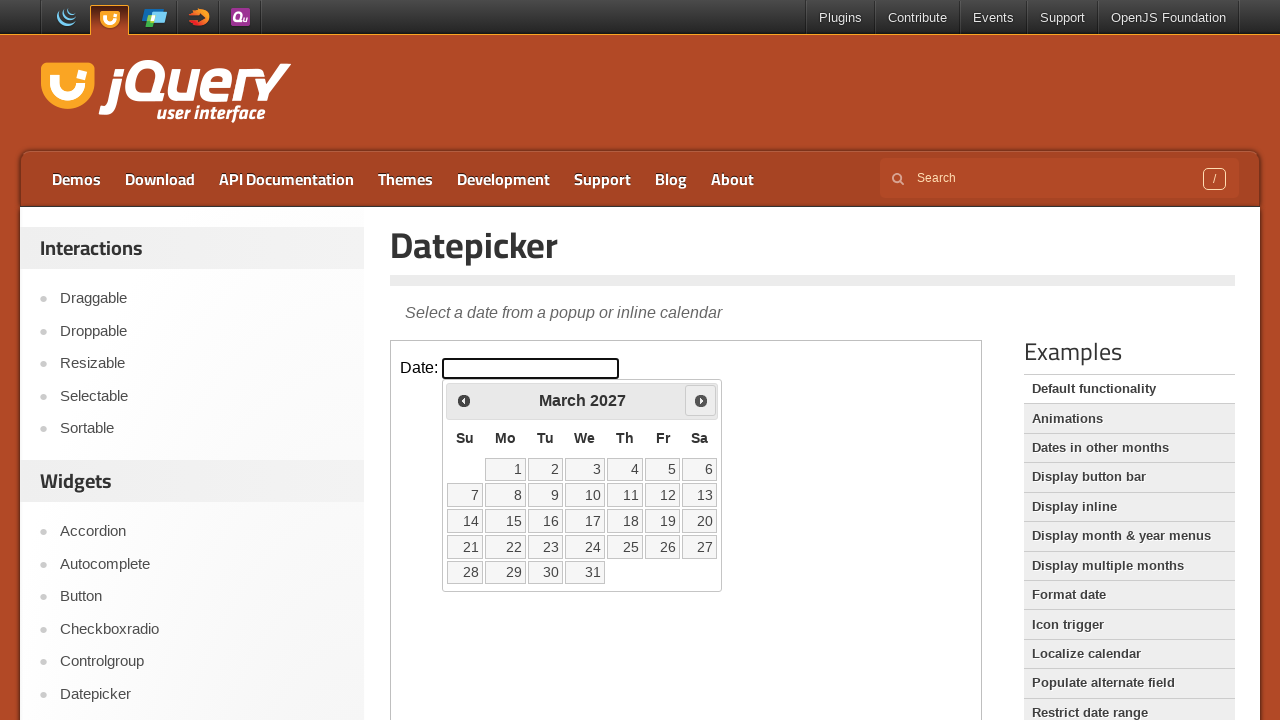

Reached target month March
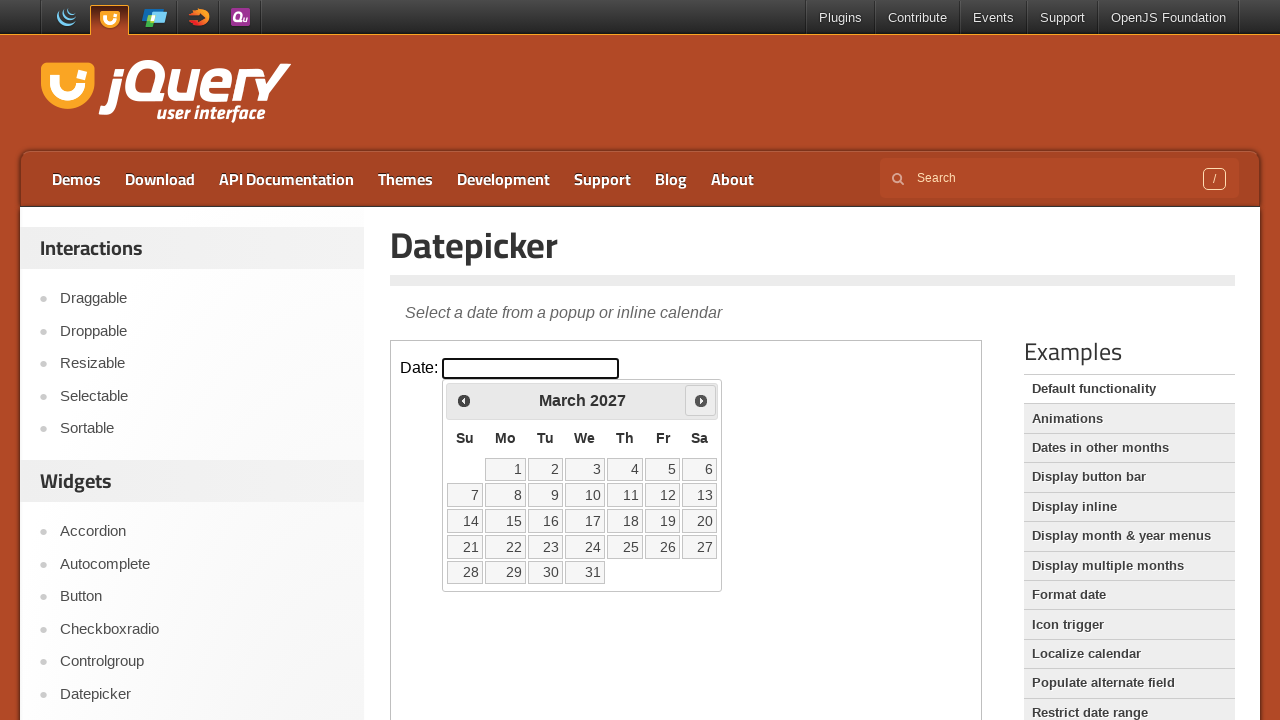

Selected date 8 (March 8, 2027) at (506, 495) on iframe.demo-frame >> internal:control=enter-frame >> td[data-handler="selectDay"
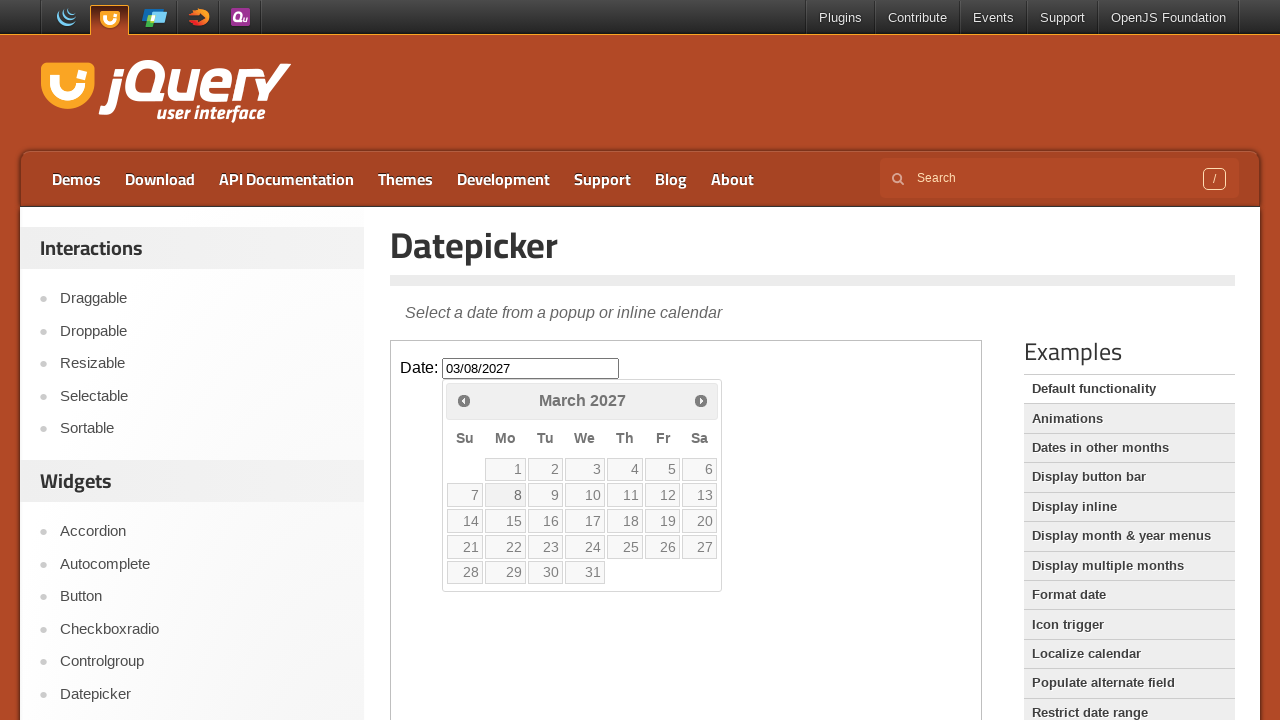

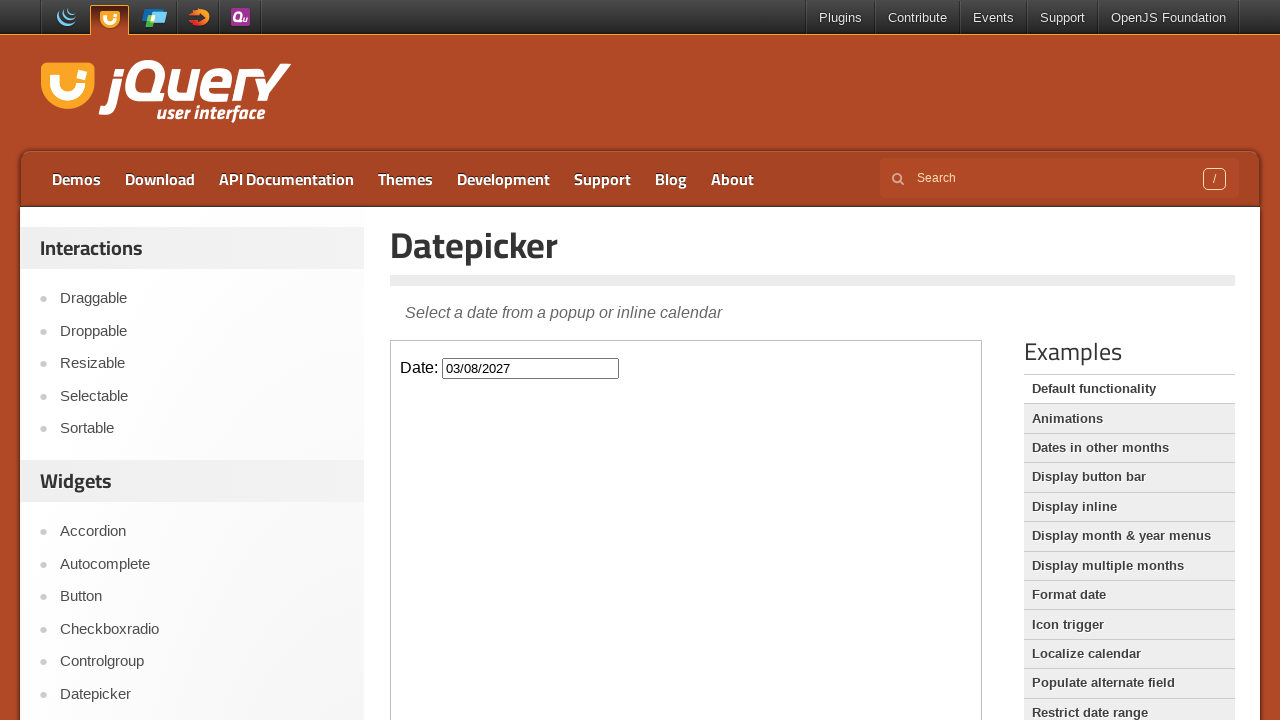